Tests a prompt dialog by clicking a button, entering a name in the prompt, accepting it, and verifying the result

Starting URL: https://demoqa.com/alerts

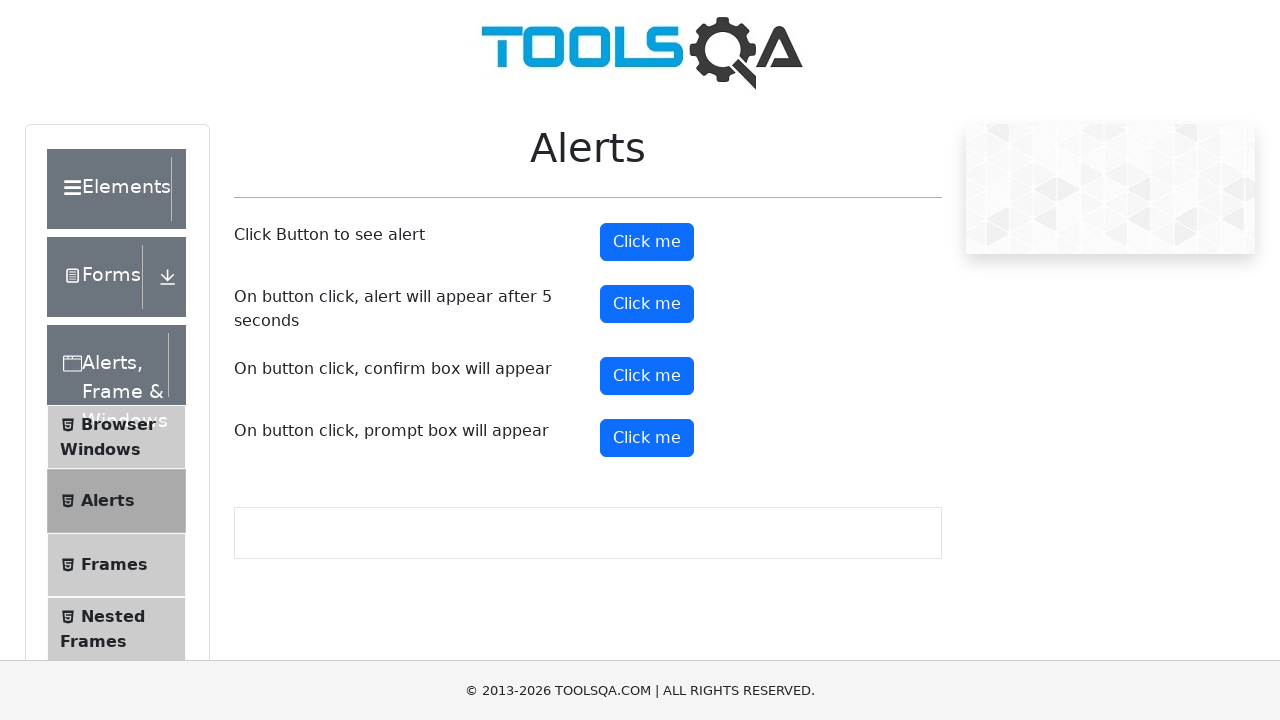

Set up dialog handler to accept prompt with name 'Dima'
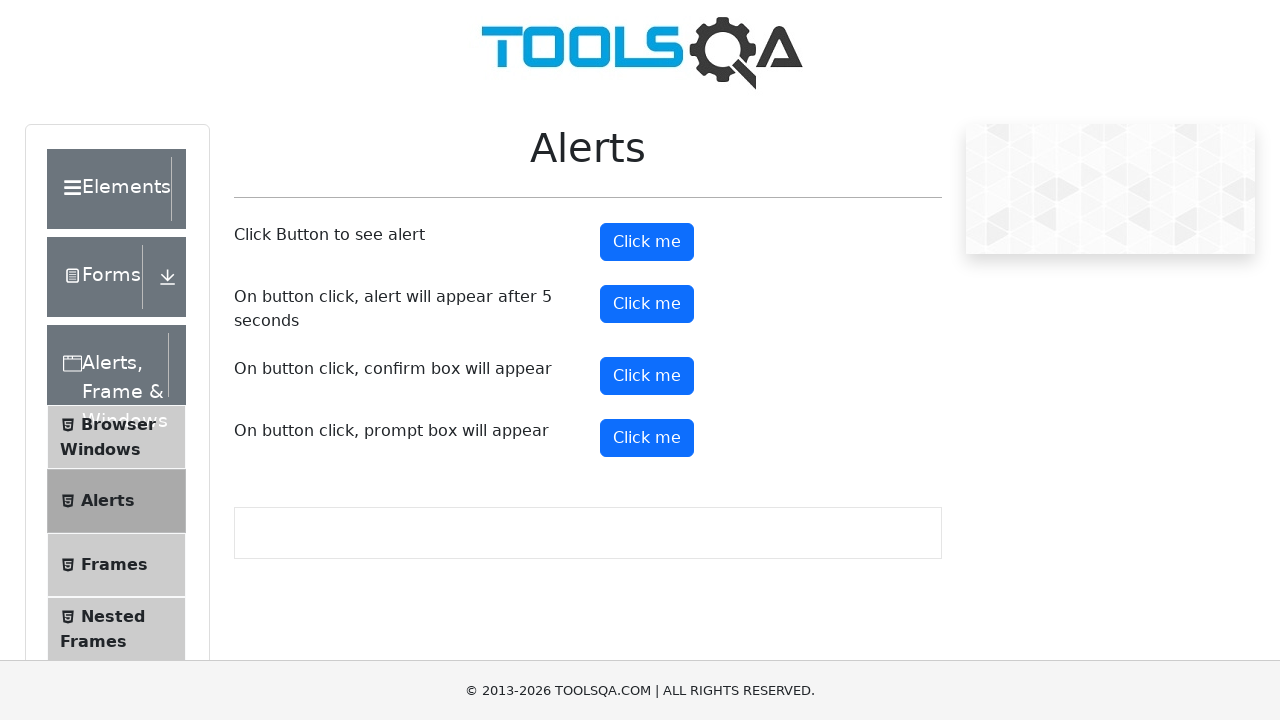

Clicked the prompt button at (647, 438) on #promtButton
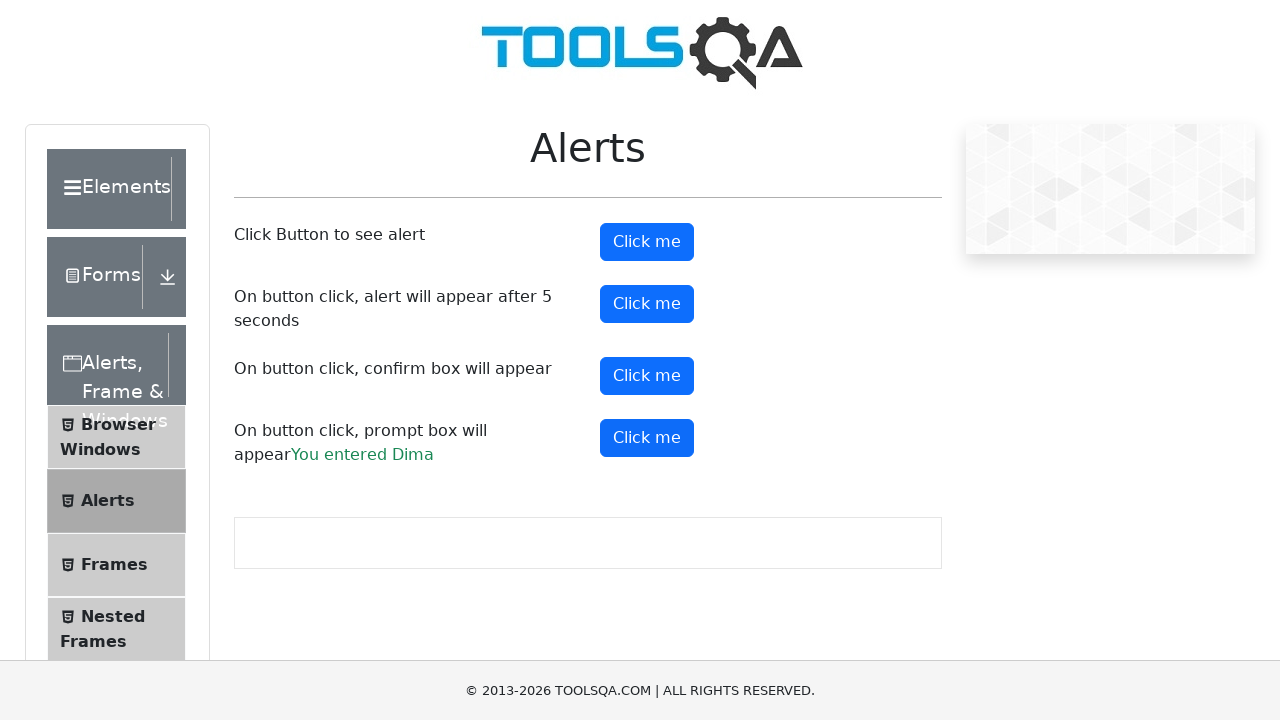

Prompt result appeared on the page
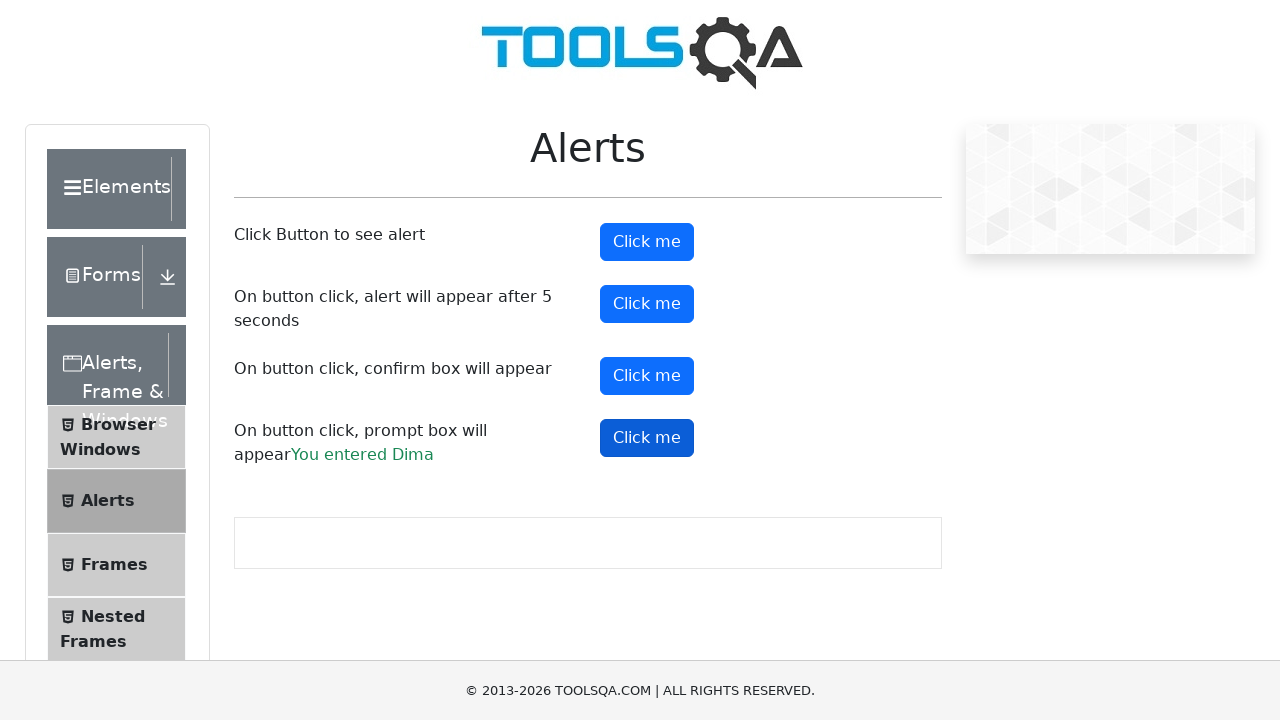

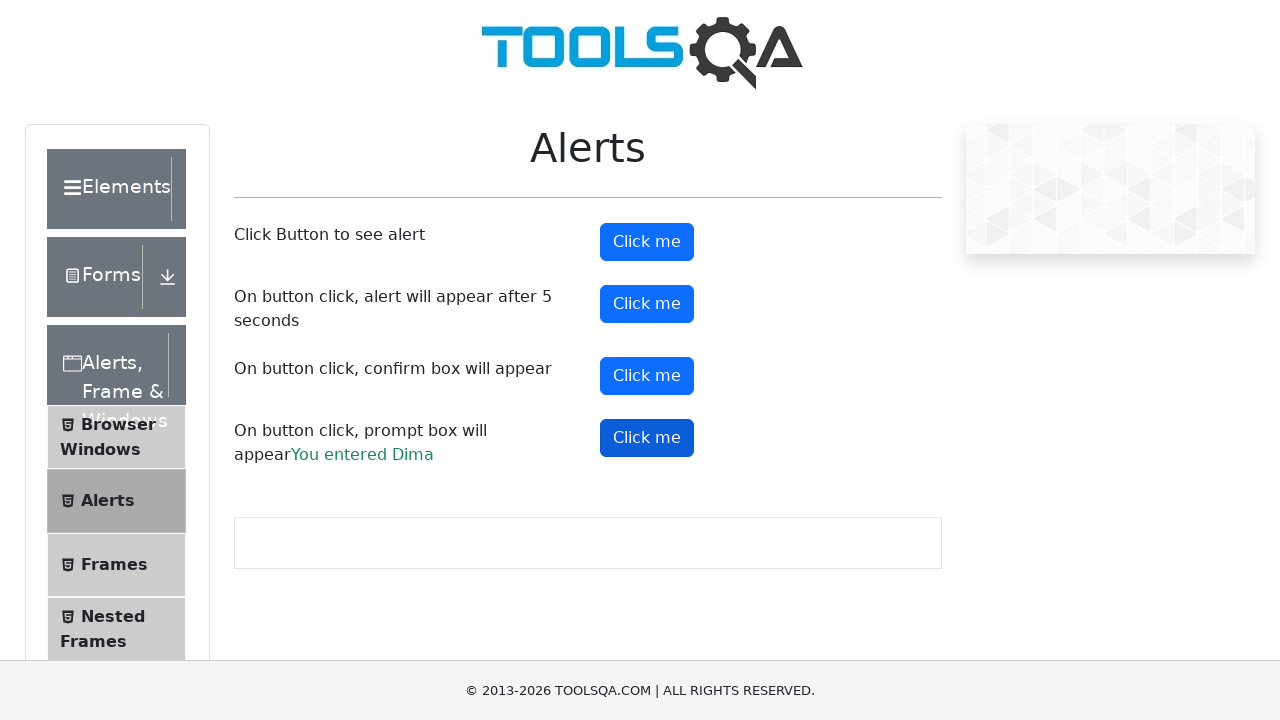